Tests navigation on a Selenium course content page by expanding a section (clicking a plus icon) and then clicking on an Interview Questions link.

Starting URL: http://greenstech.in/selenium-course-content.html

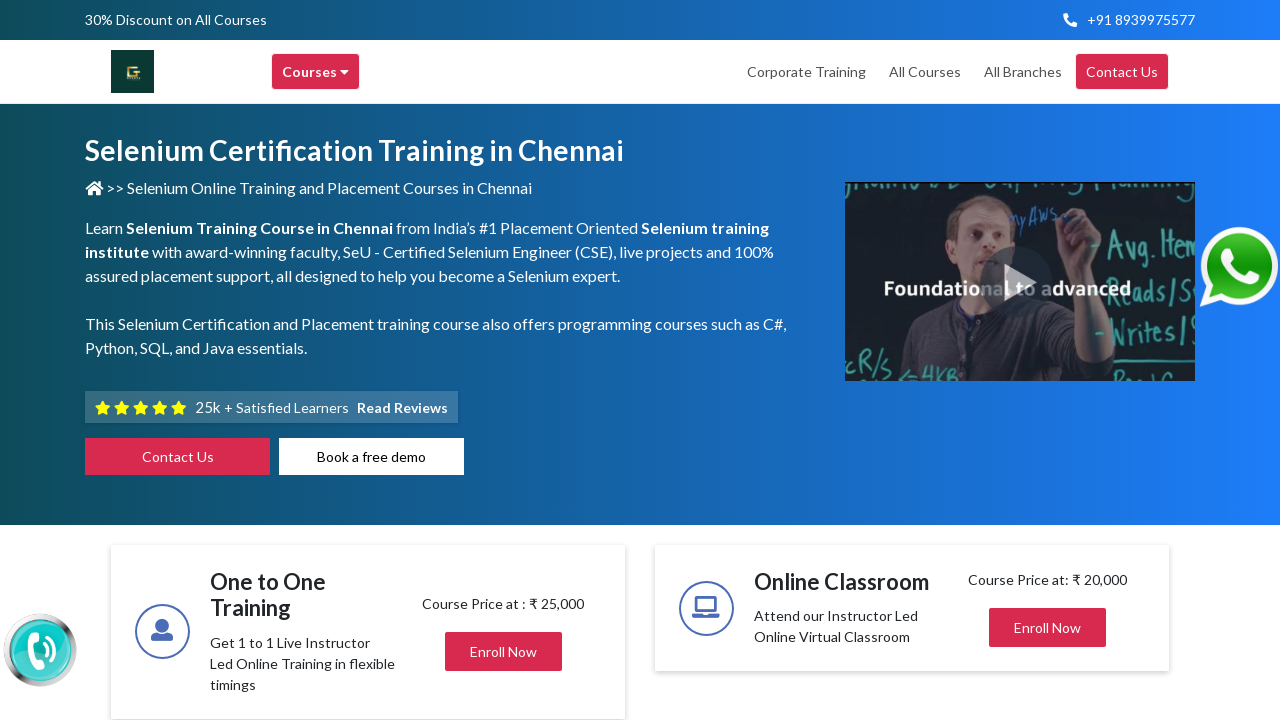

Clicked plus icon to expand section at (1142, 360) on i.fas.fa-plus
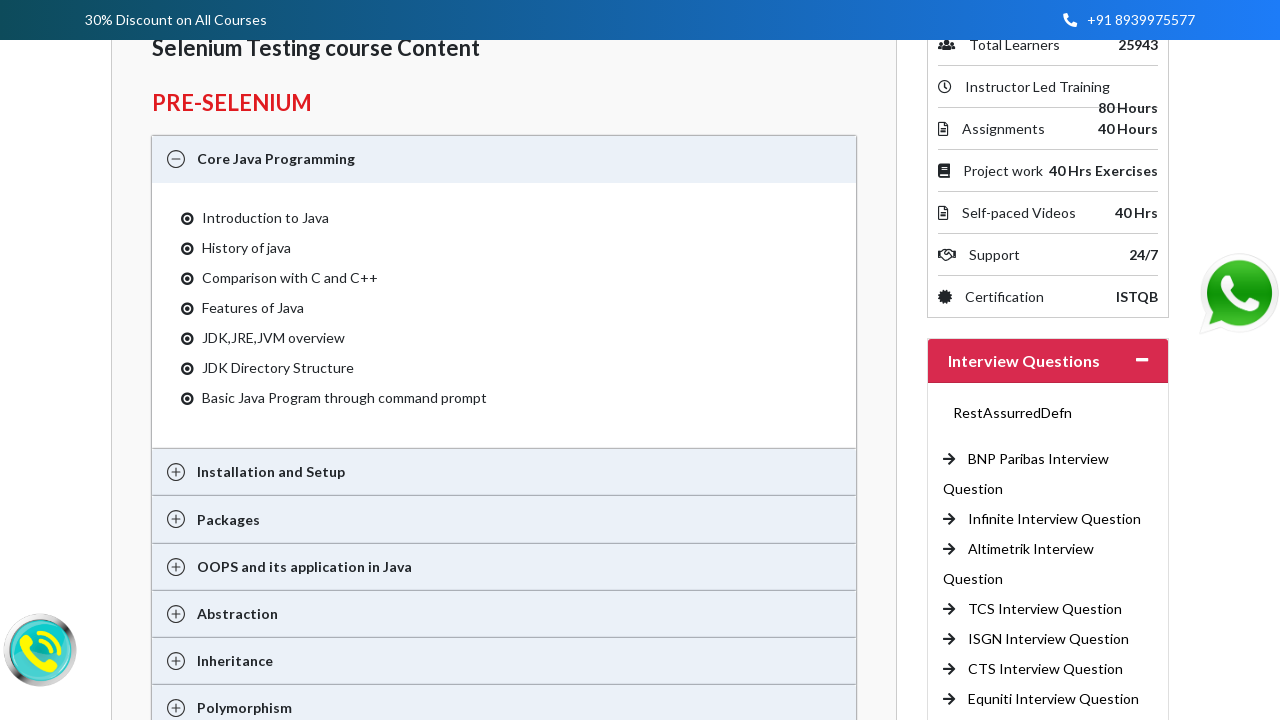

Waited for expanded content to be visible
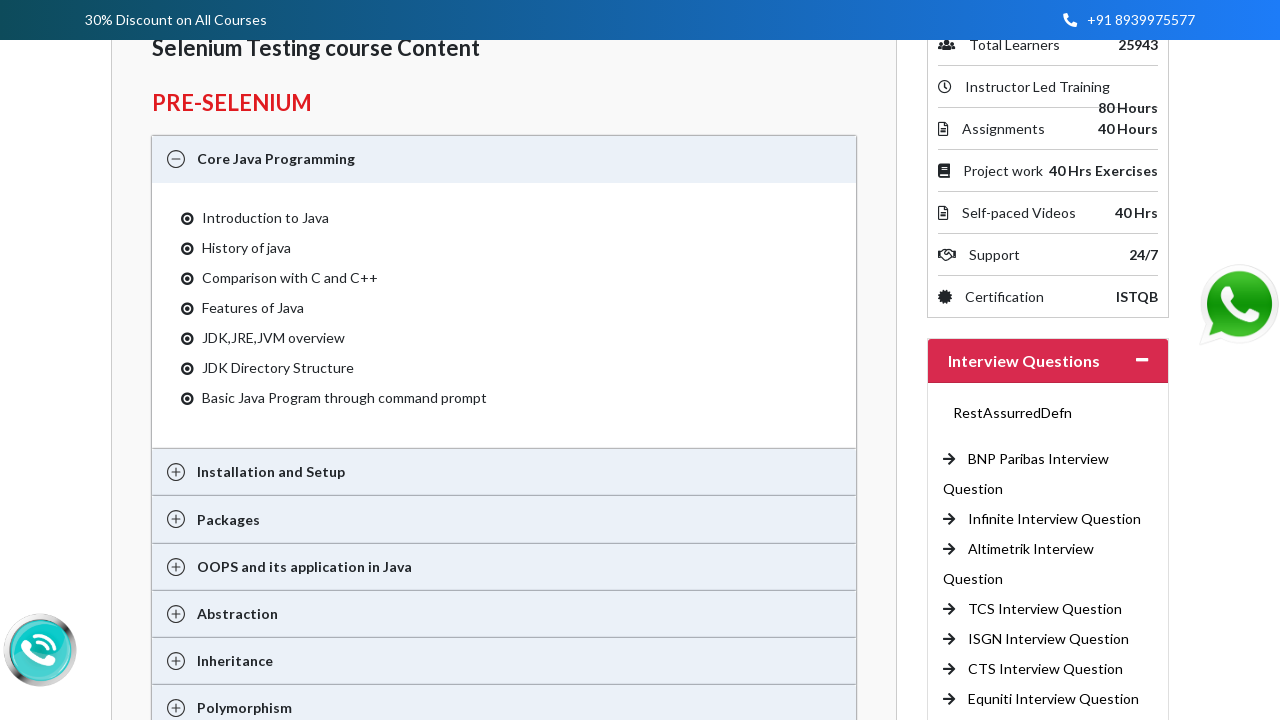

Clicked the 6th Interview Questions link at (1046, 669) on (//a[@title='Interview Questions'])[6]
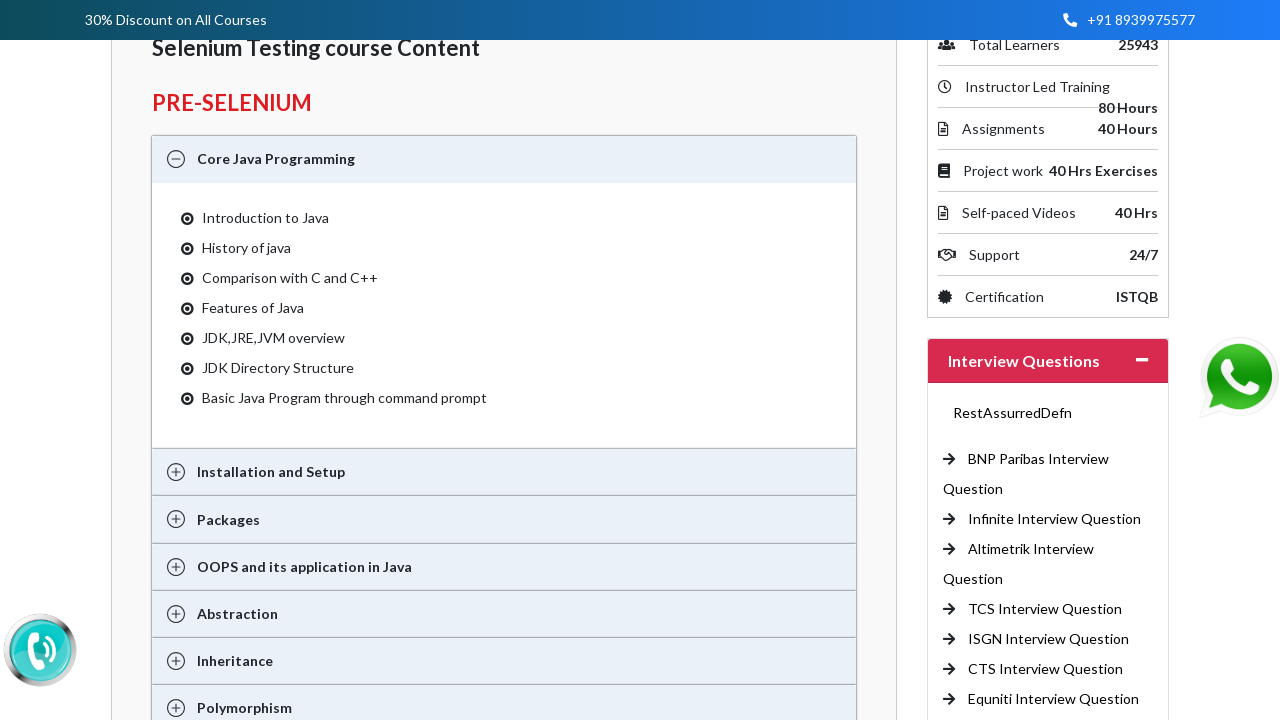

Page navigation completed and loaded
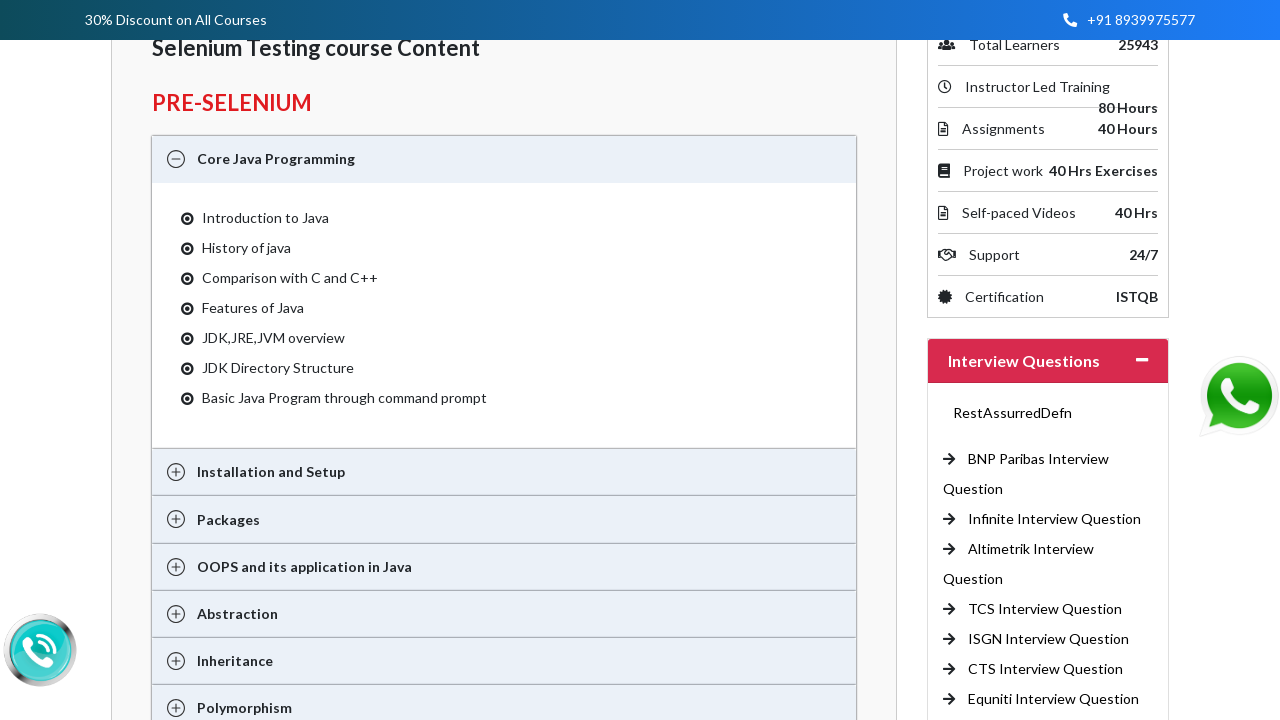

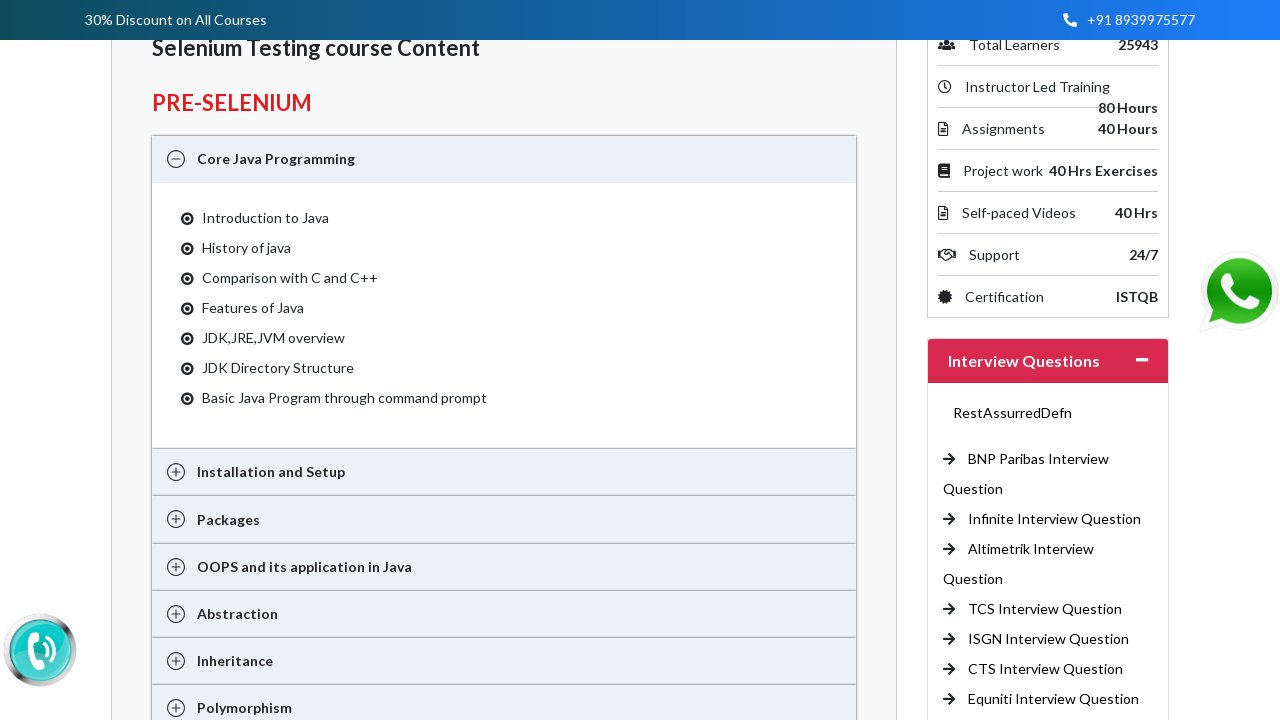